Solves a mathematical challenge by extracting a value from an element attribute, calculating the result, filling the answer field, selecting checkboxes/radio buttons, and submitting the form

Starting URL: http://suninjuly.github.io/get_attribute.html

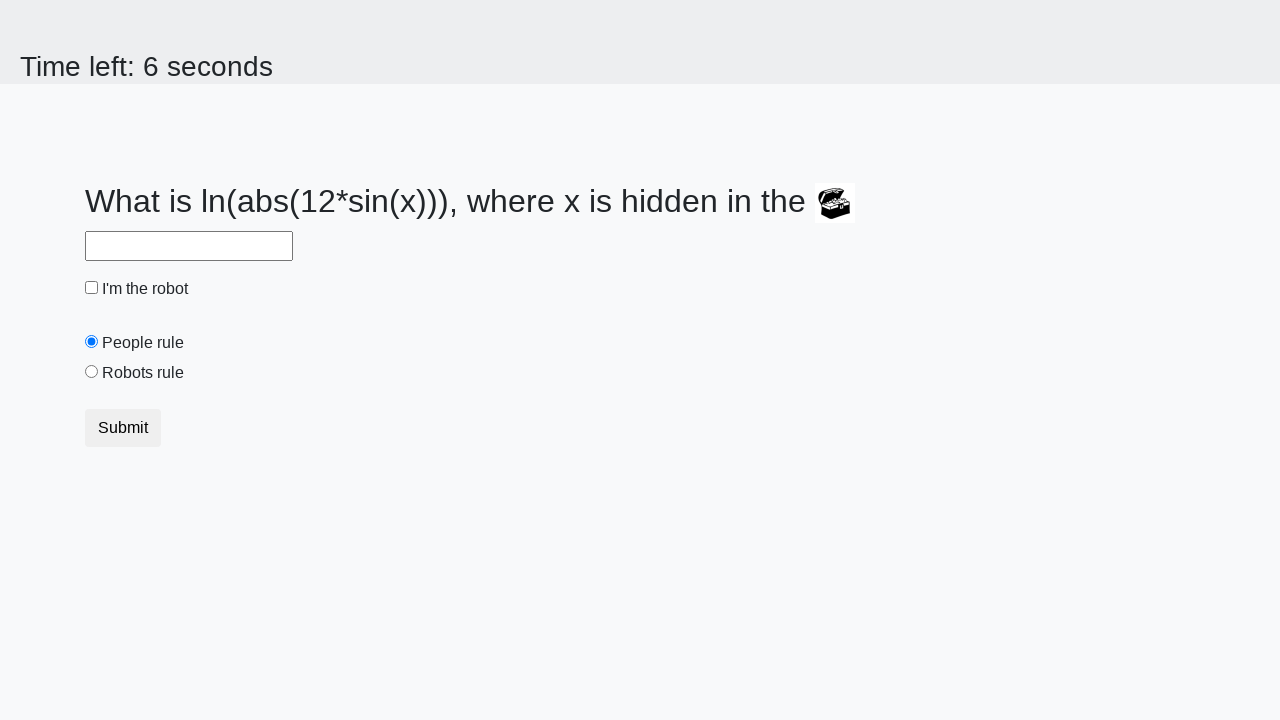

Located treasure element
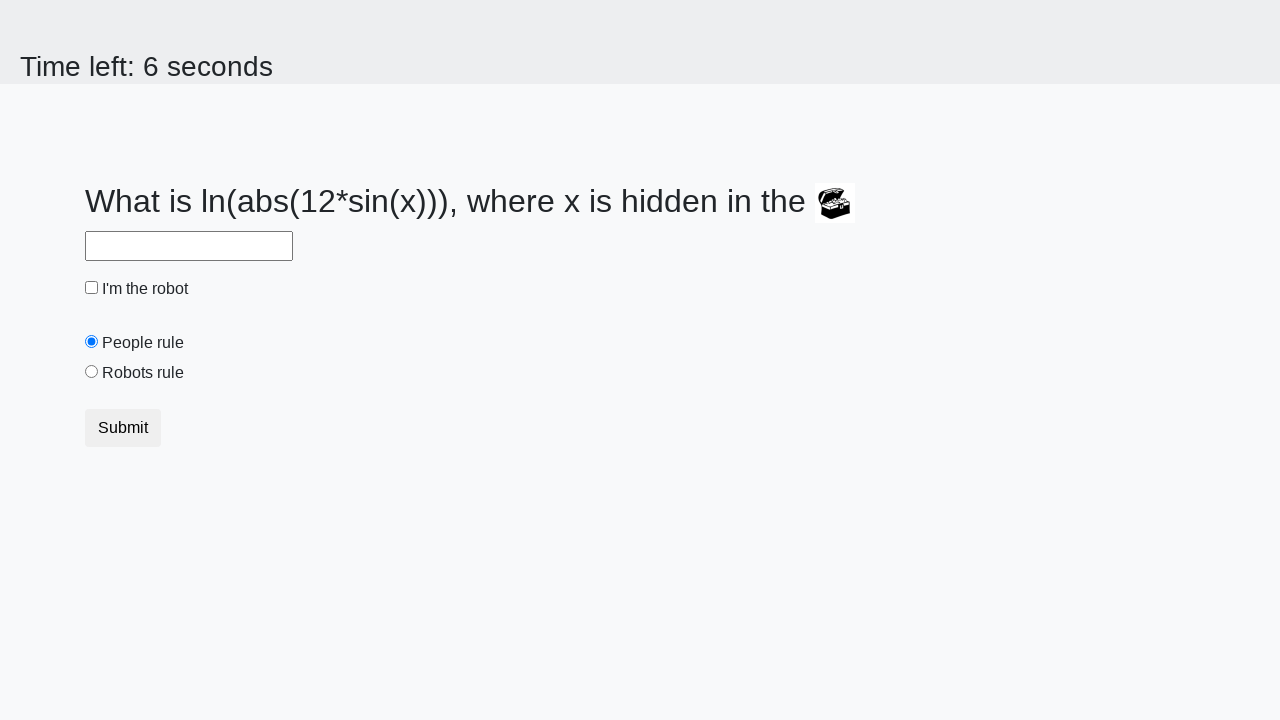

Extracted treasure value from element attribute: 571
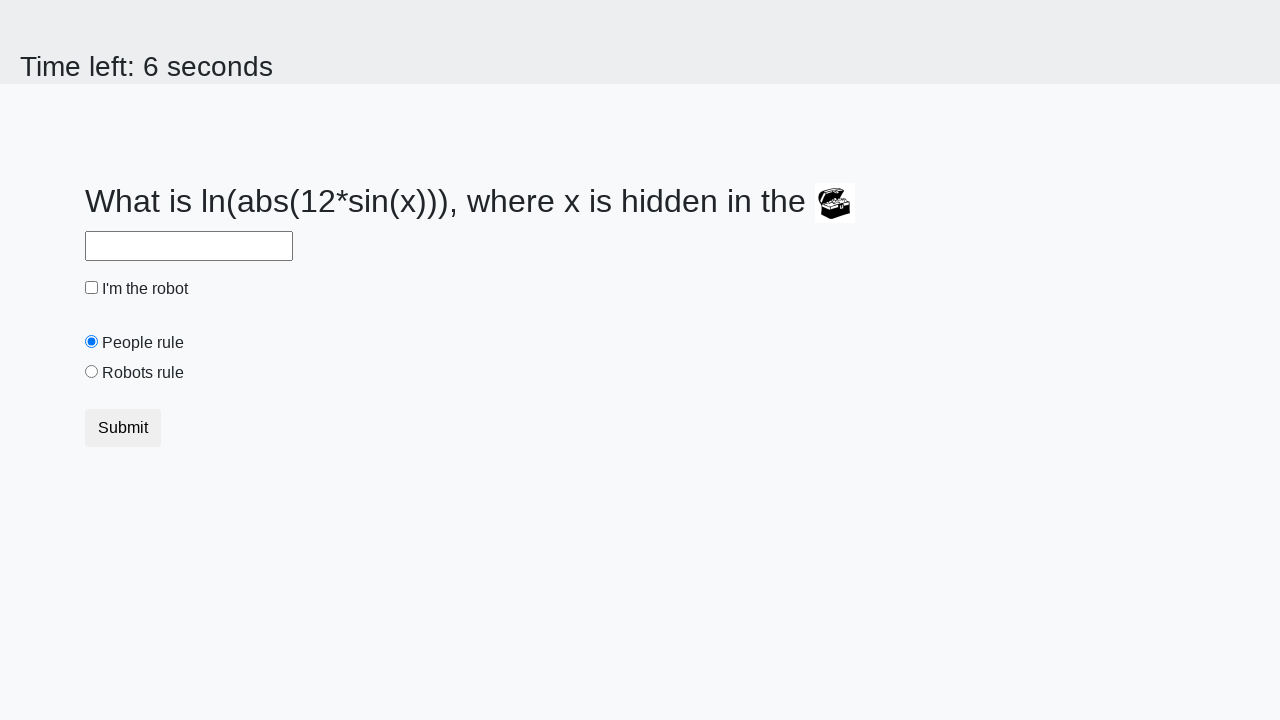

Calculated mathematical result: 2.1225539677169705
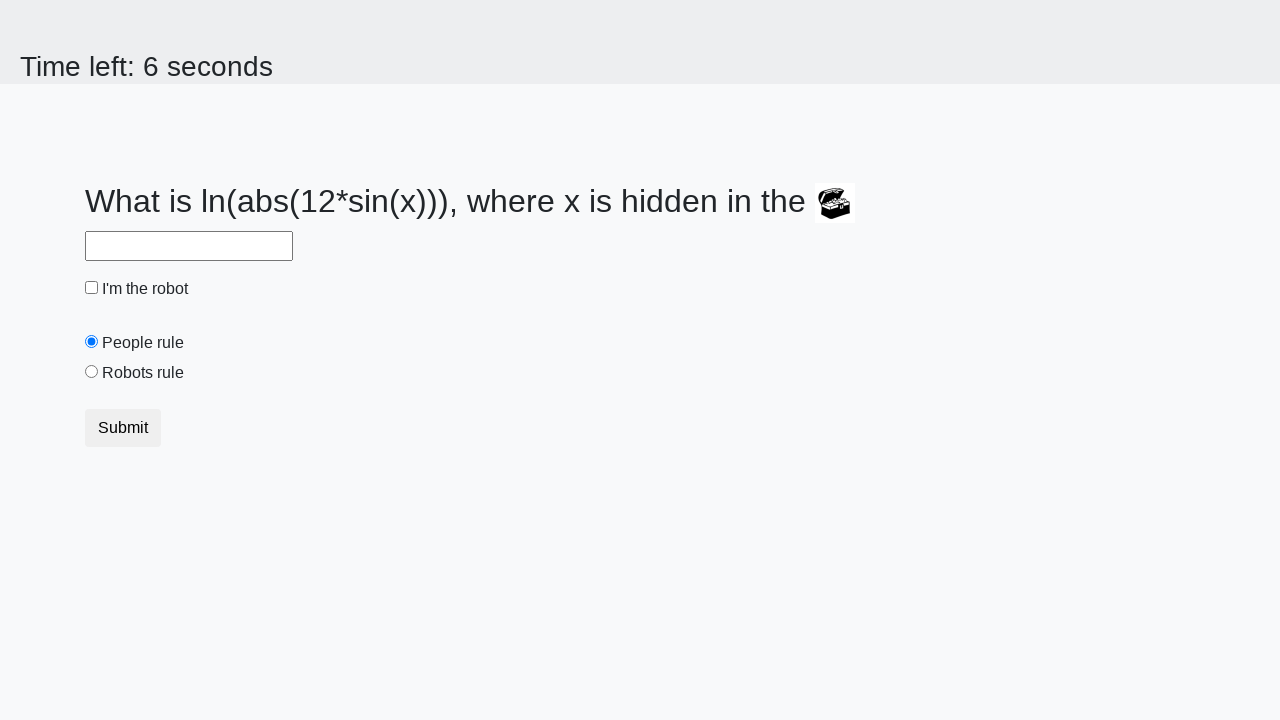

Filled answer field with calculated value on #answer
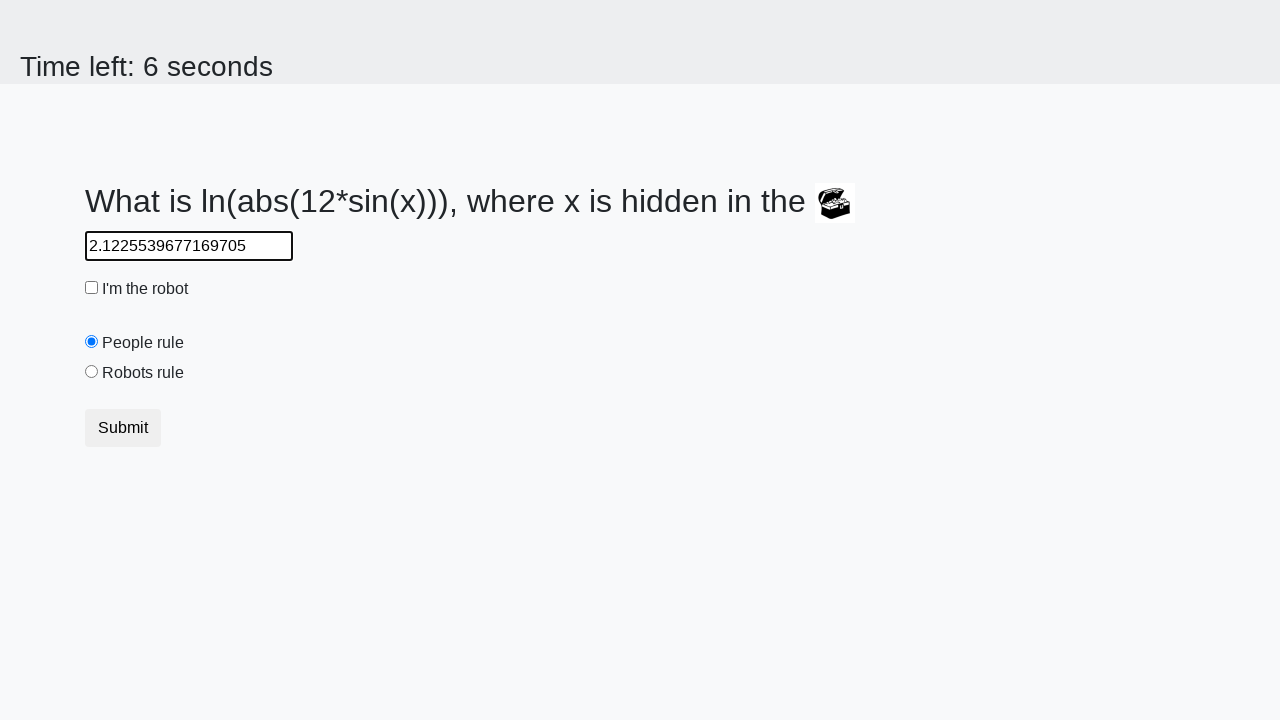

Checked the robot checkbox at (92, 288) on #robotCheckbox
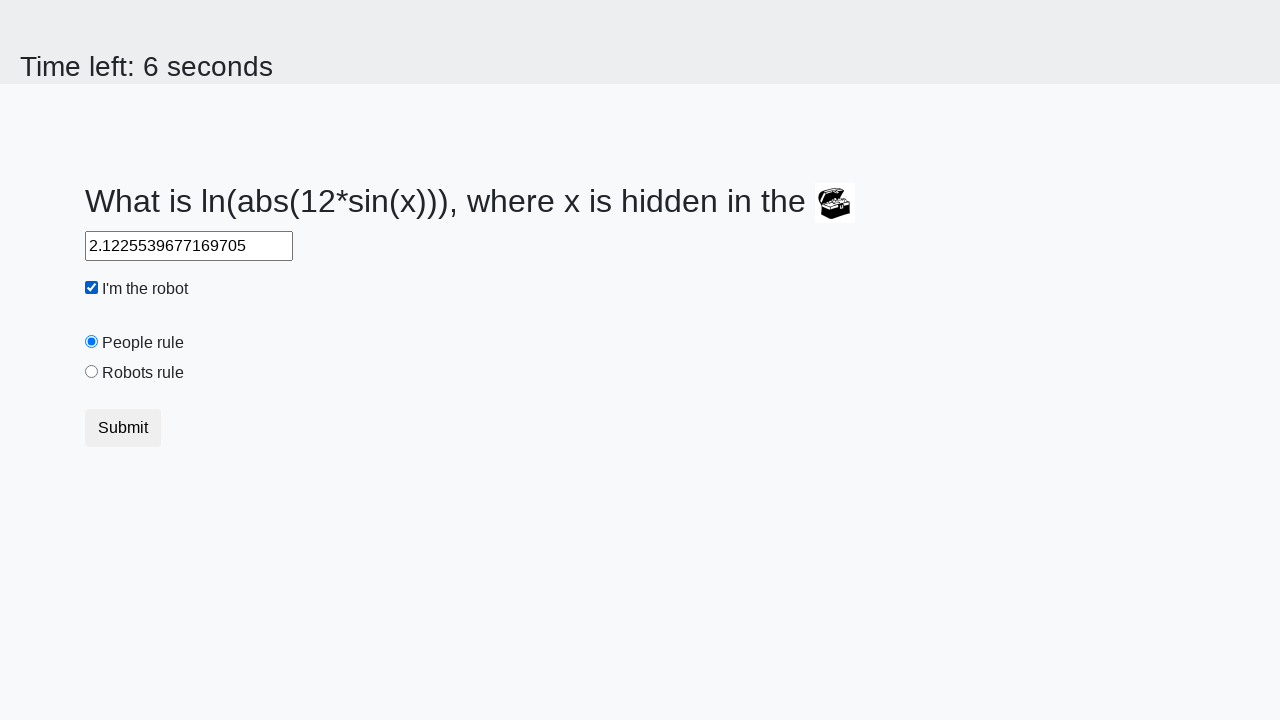

Selected the robots rule radio button at (92, 372) on #robotsRule
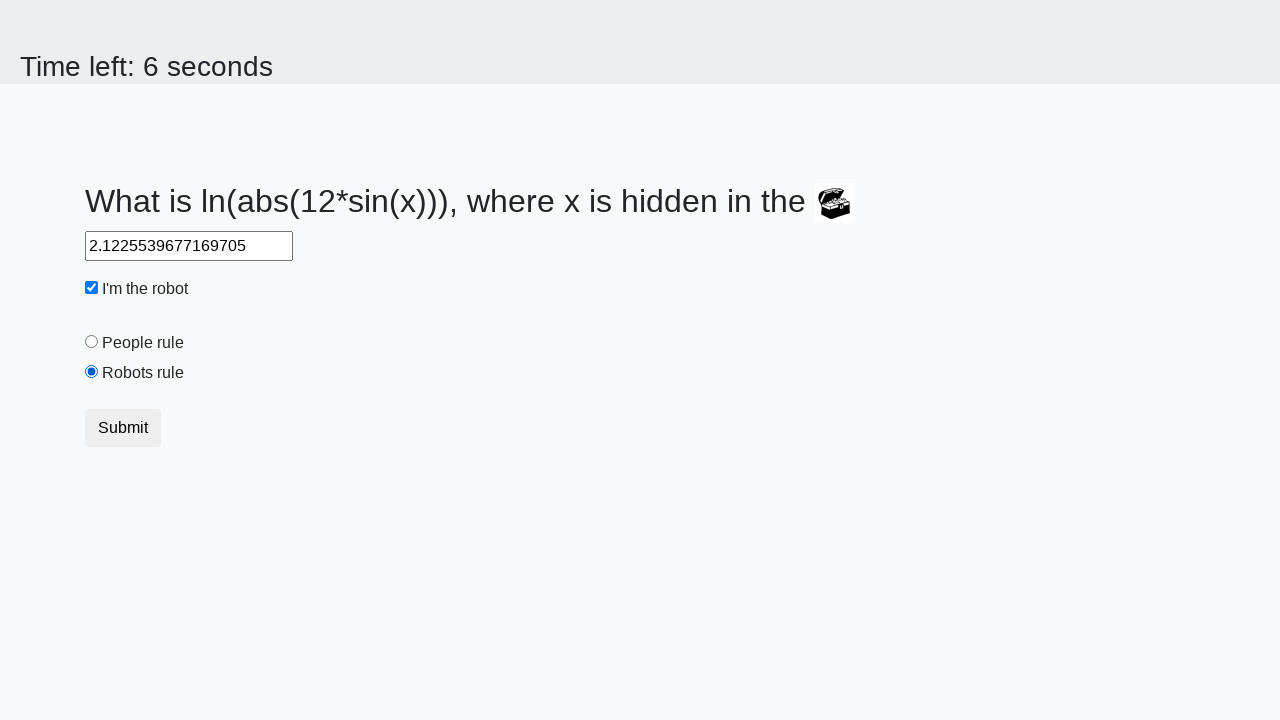

Submitted the form at (123, 428) on .btn
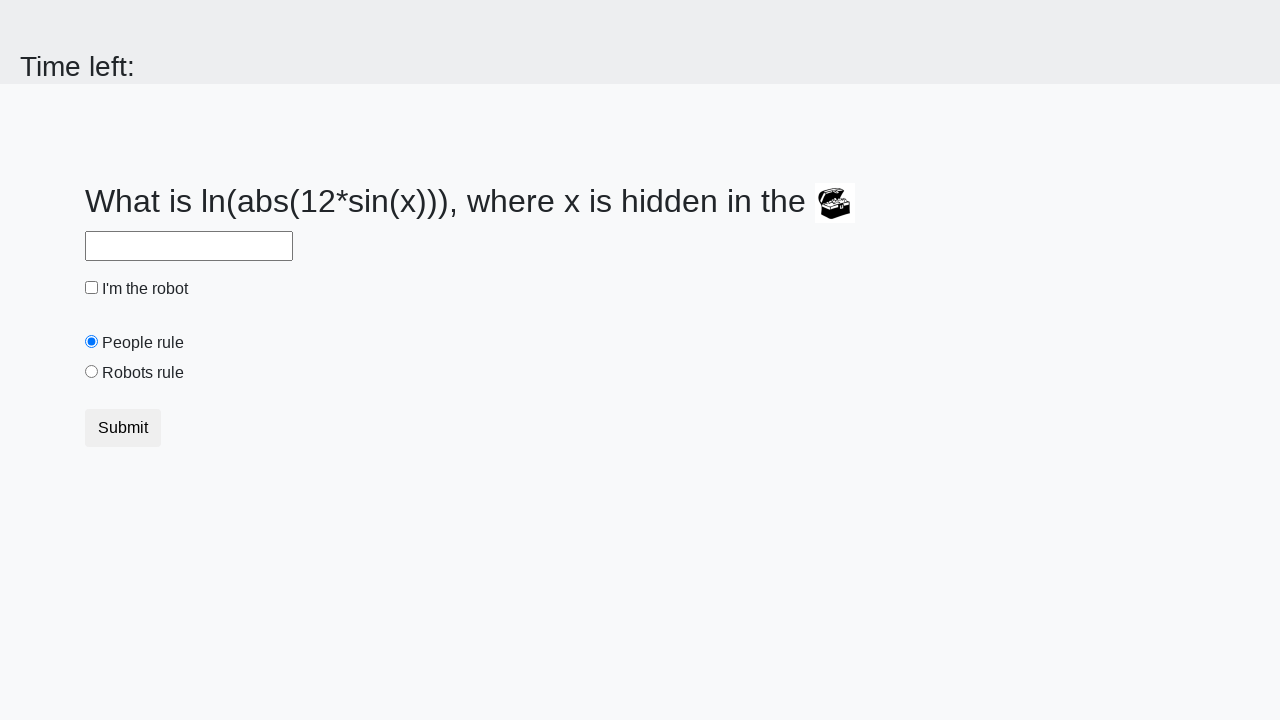

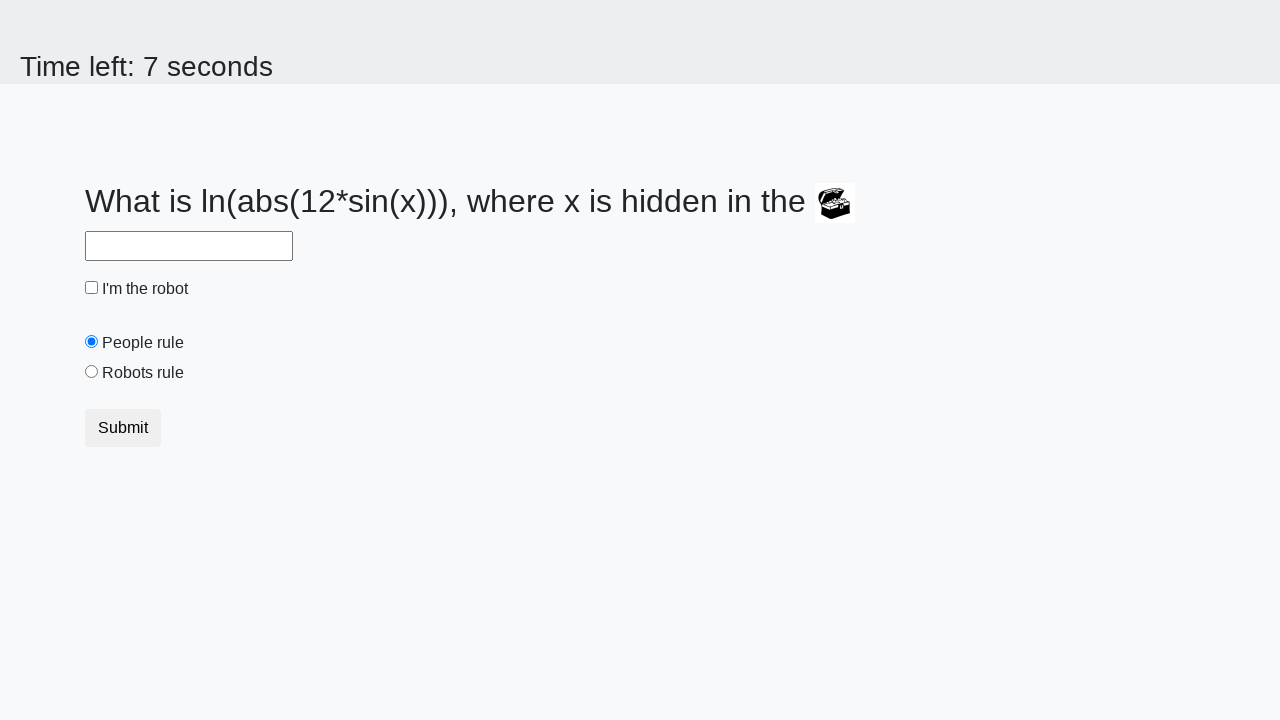